Tests right-click (context click) functionality on the Downloads link in the Selenium website navigation

Starting URL: https://www.selenium.dev/downloads/

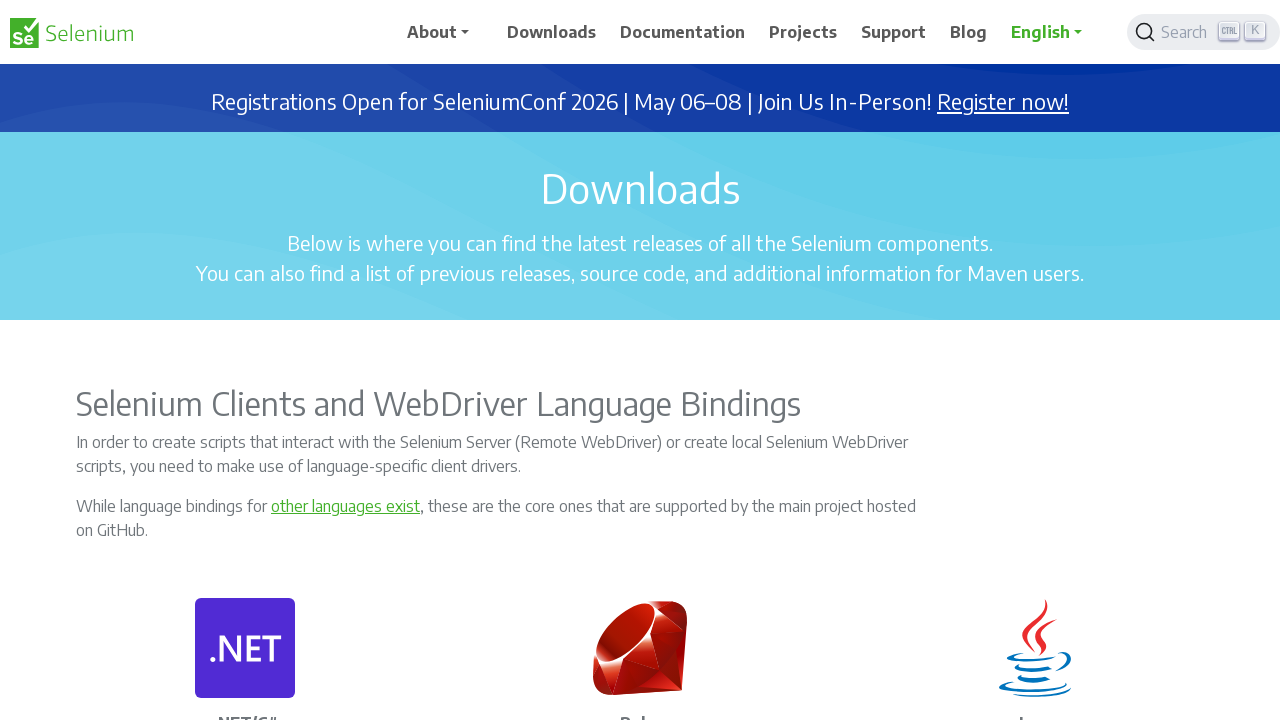

Located the Downloads link in navigation
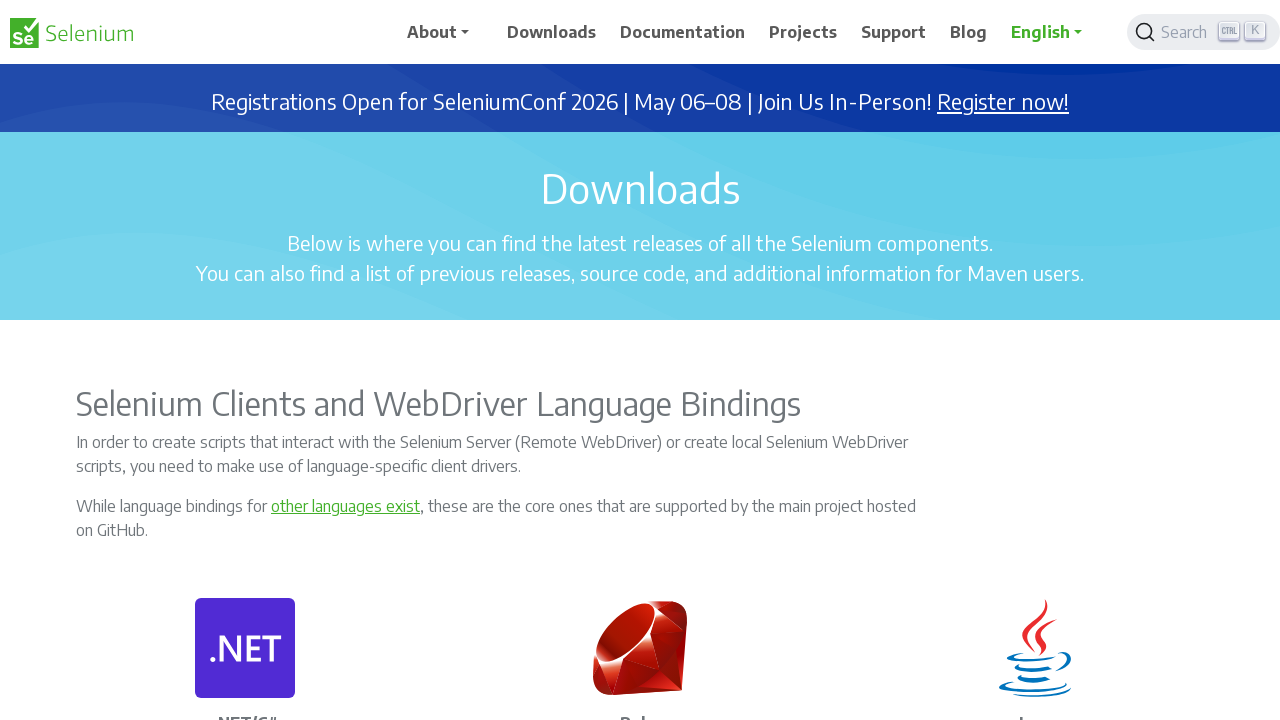

Hovered over the Downloads link at (552, 32) on xpath=//a[.='Downloads']
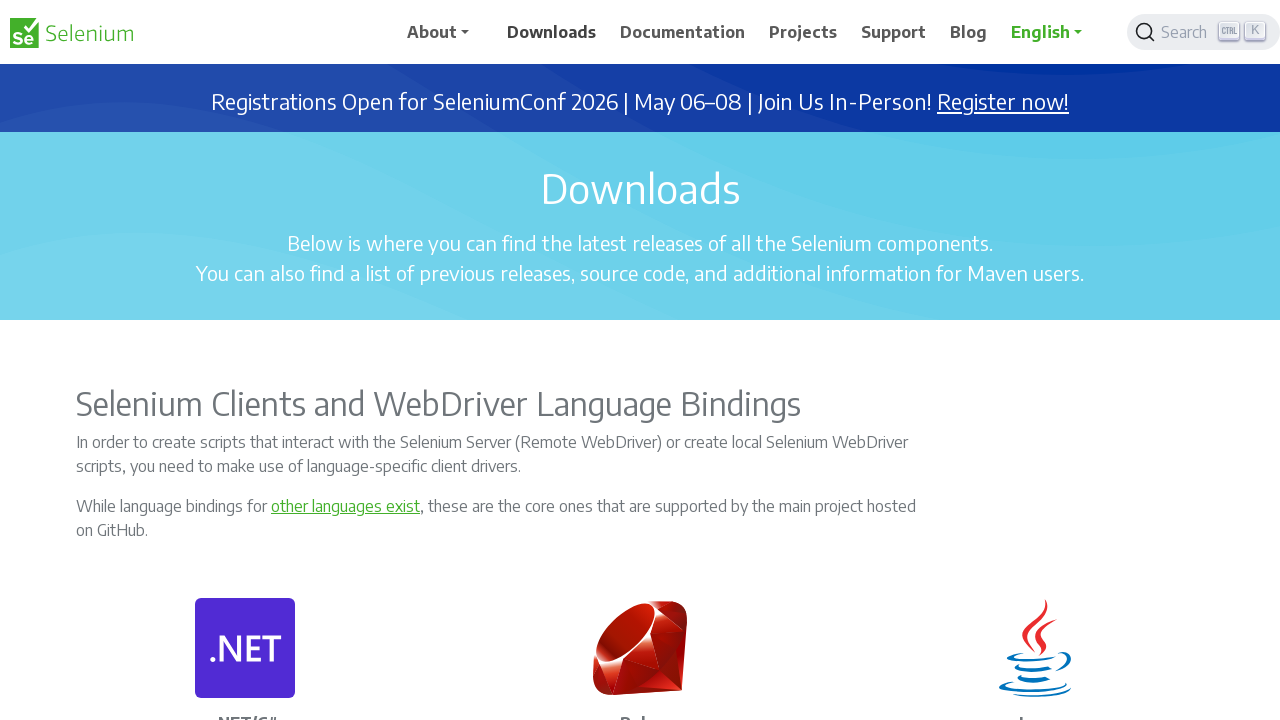

Right-clicked (context click) on the Downloads link at (552, 32) on xpath=//a[.='Downloads']
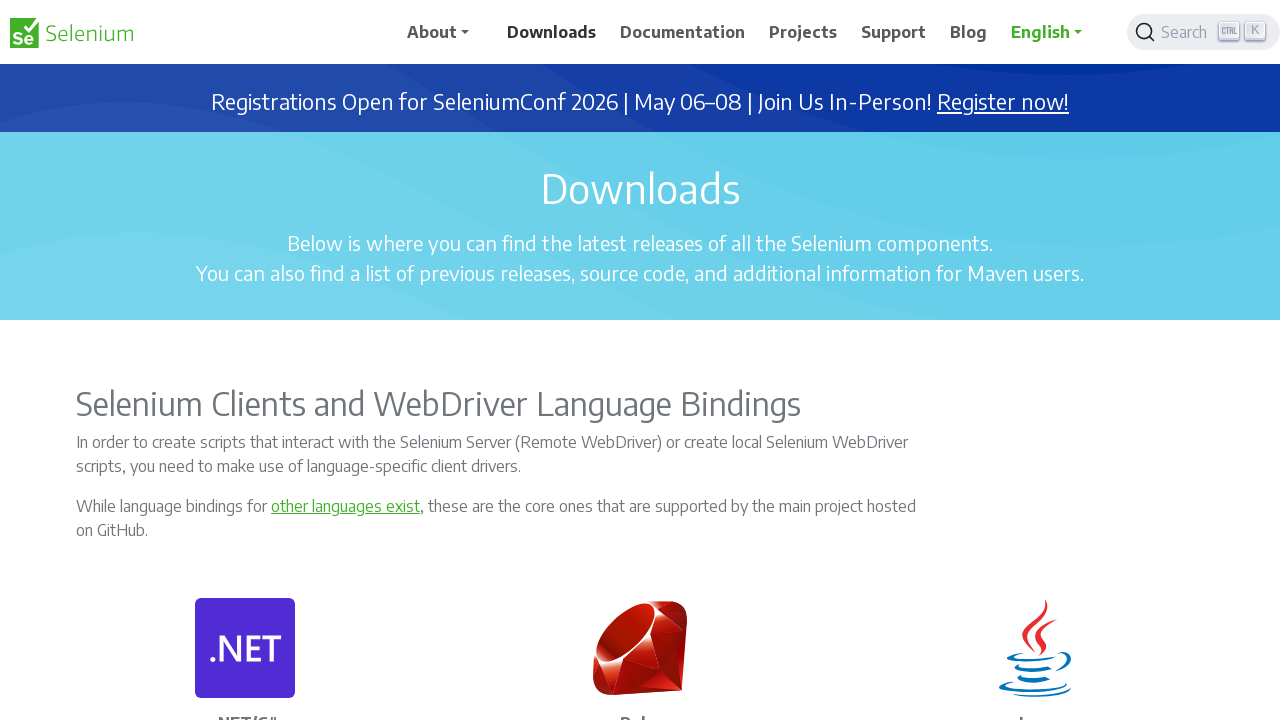

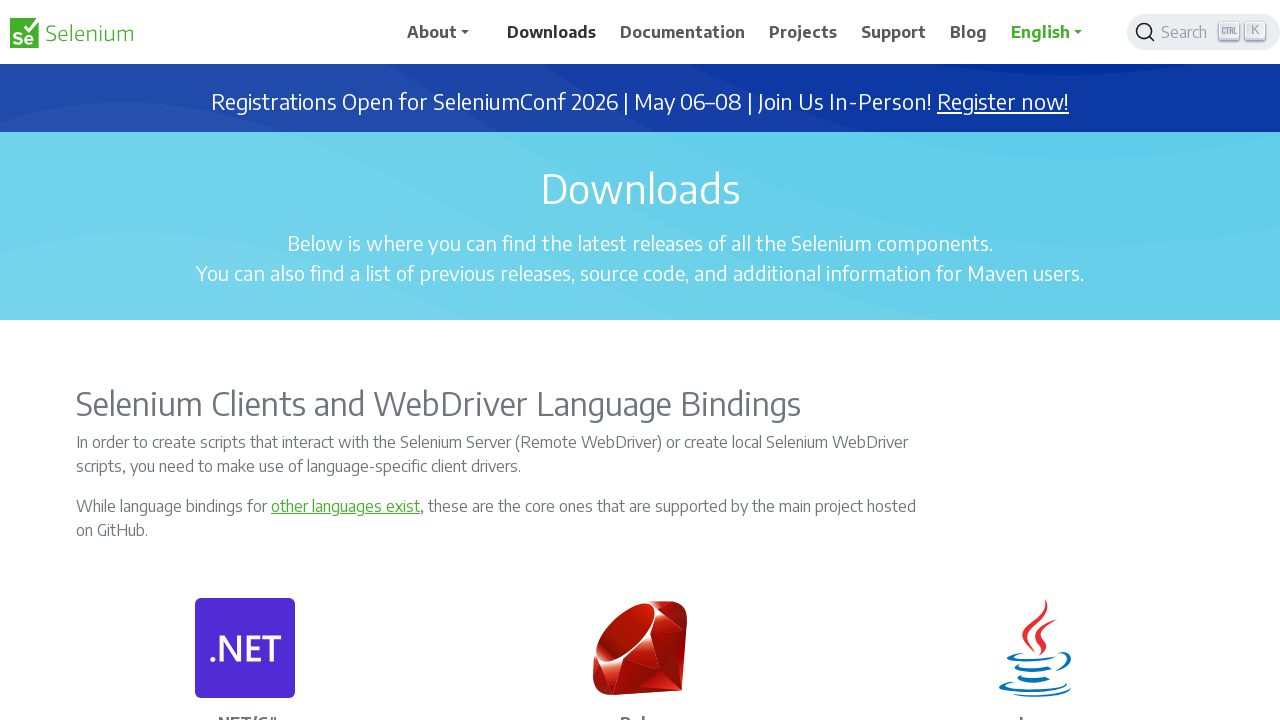